Tests iframe interaction by locating a frame, finding links with 'lifetime-access' in the href, and clicking the first visible one

Starting URL: https://rahulshettyacademy.com/AutomationPractice/

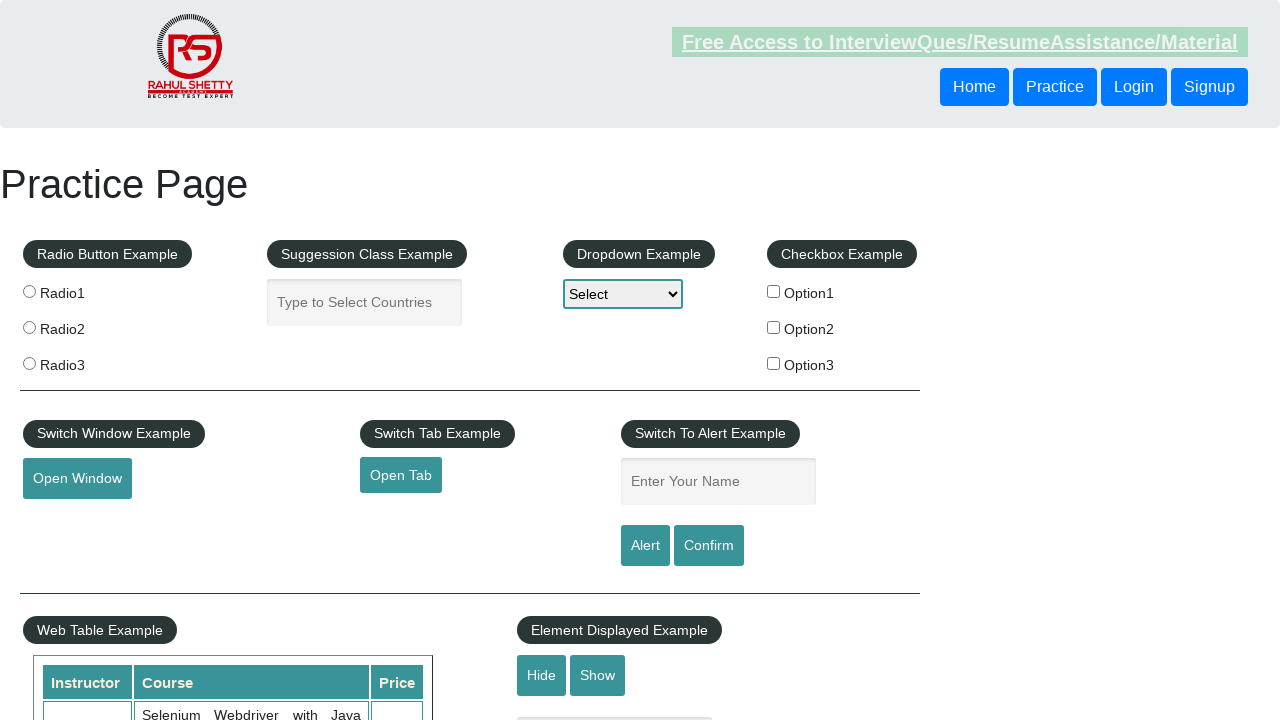

Navigated to https://rahulshettyacademy.com/AutomationPractice/
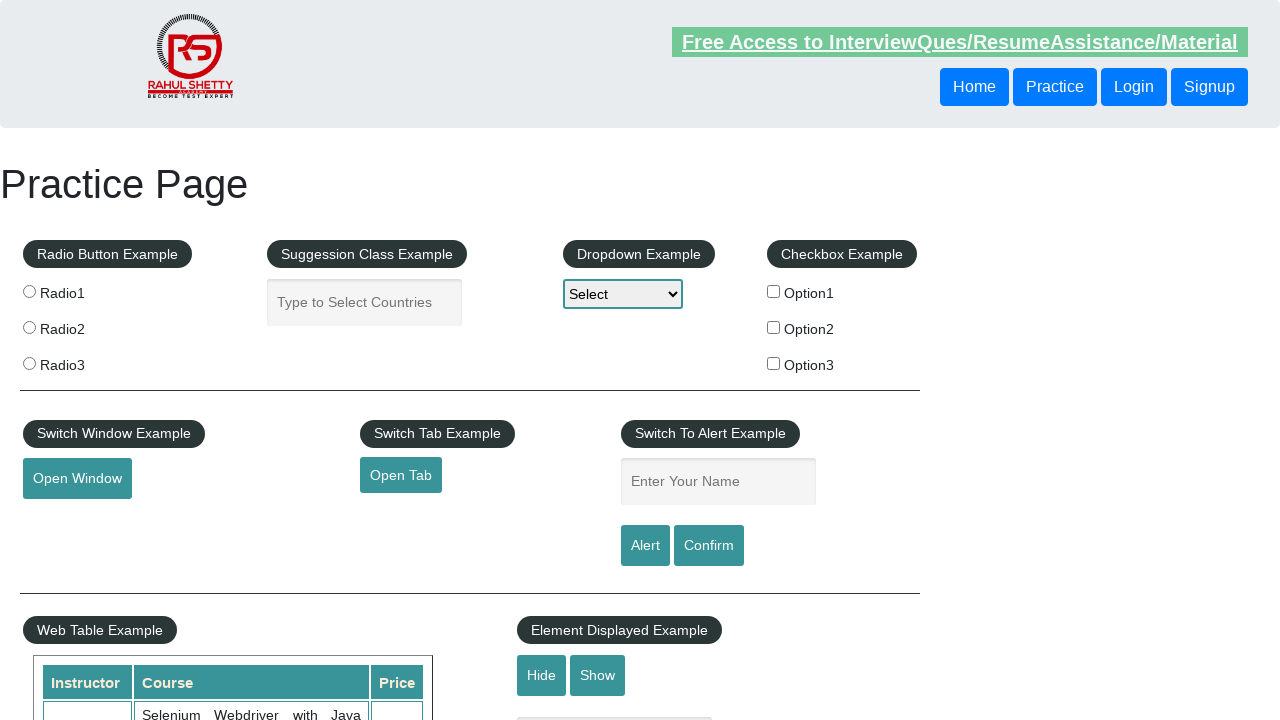

Located iframe with id 'courses-iframe'
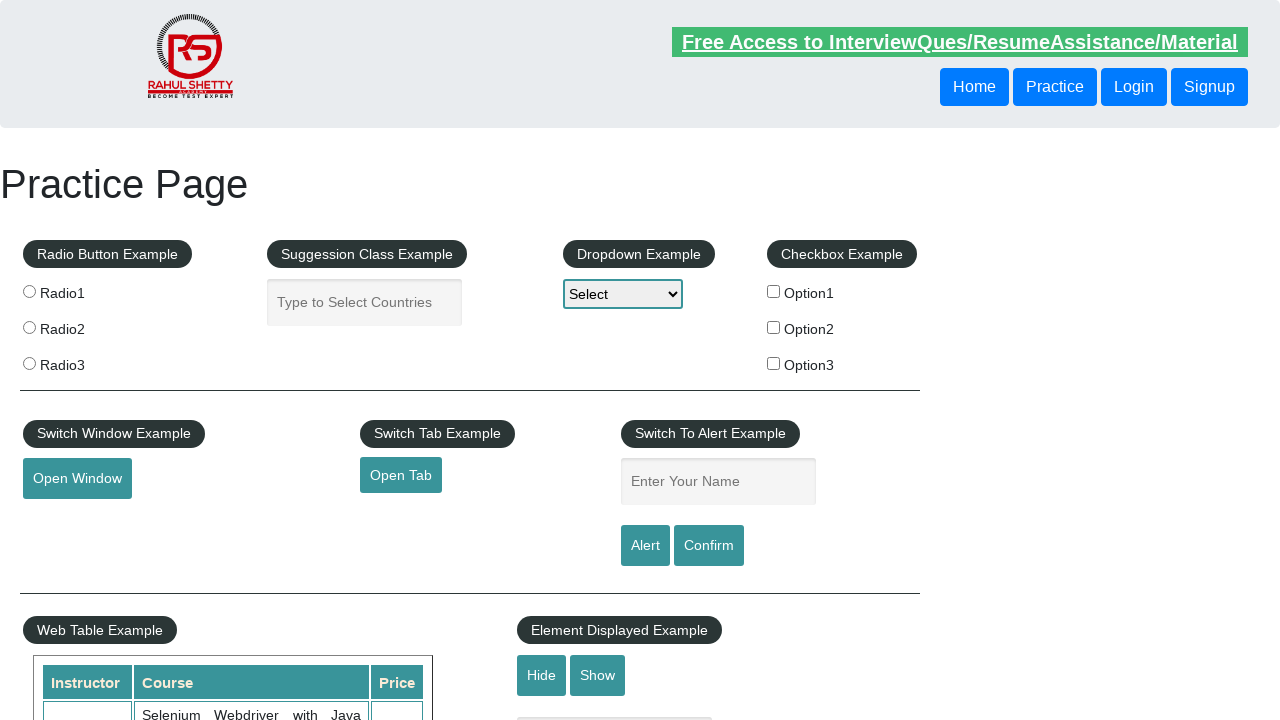

Found all links with 'lifetime-access' in href within the frame
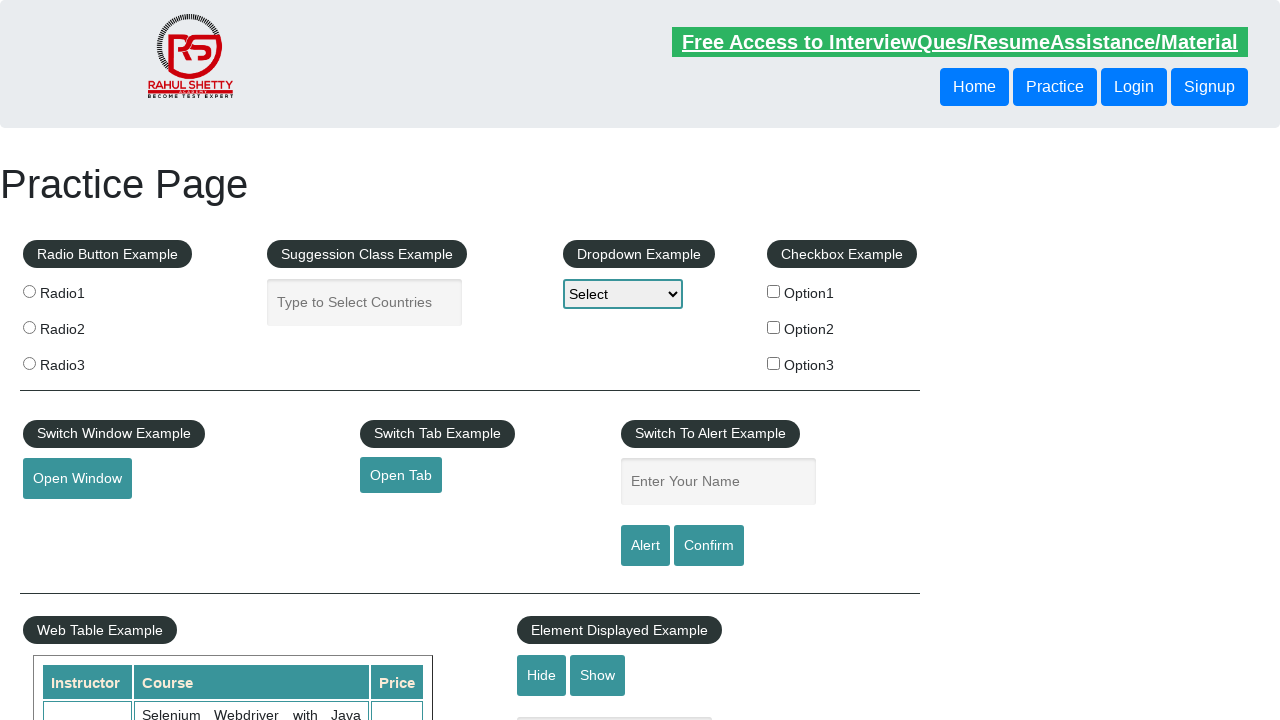

Counted 2 lifetime-access links in the frame
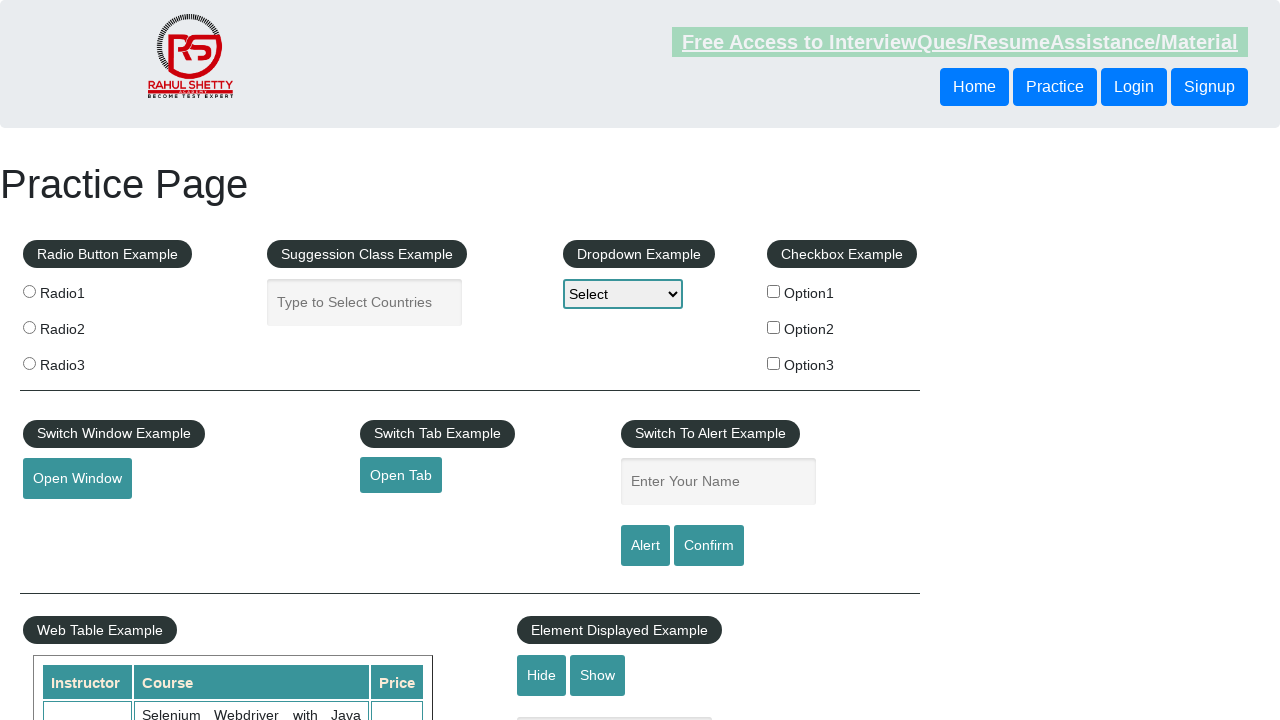

Clicked the first visible lifetime-access link (index 0) at (307, 360) on #courses-iframe >> internal:control=enter-frame >> li a[href*='lifetime-access']
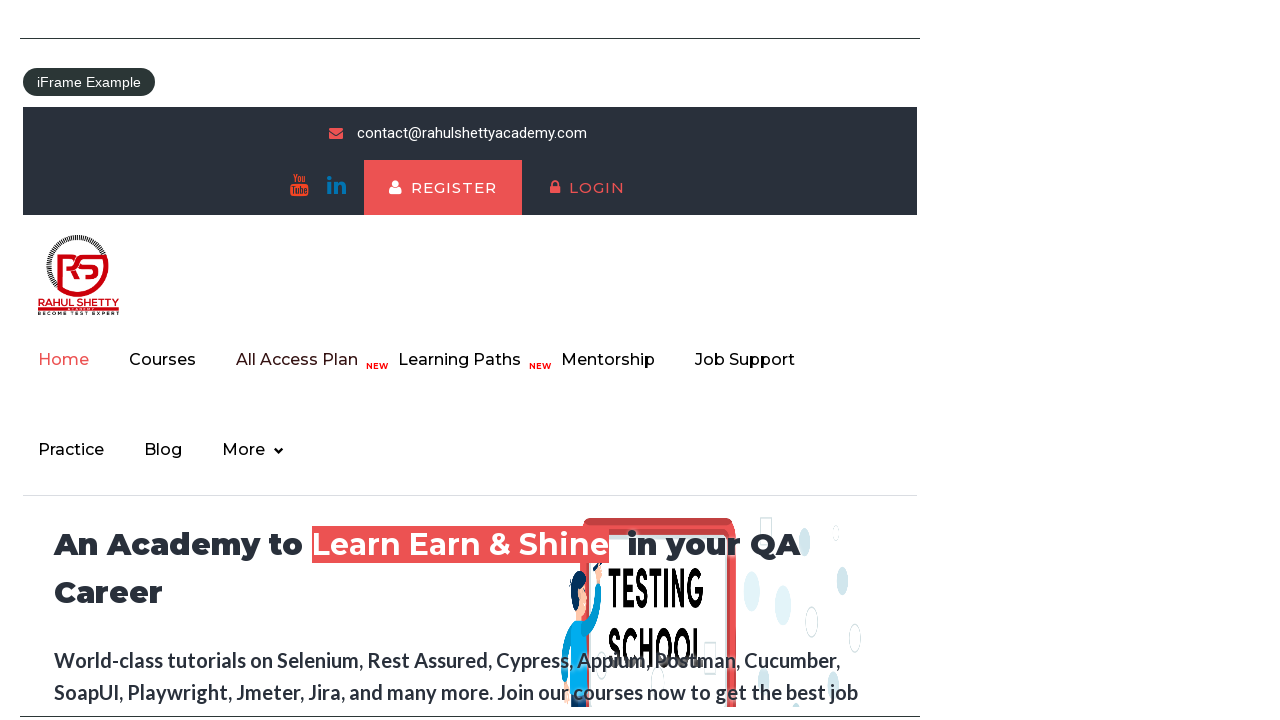

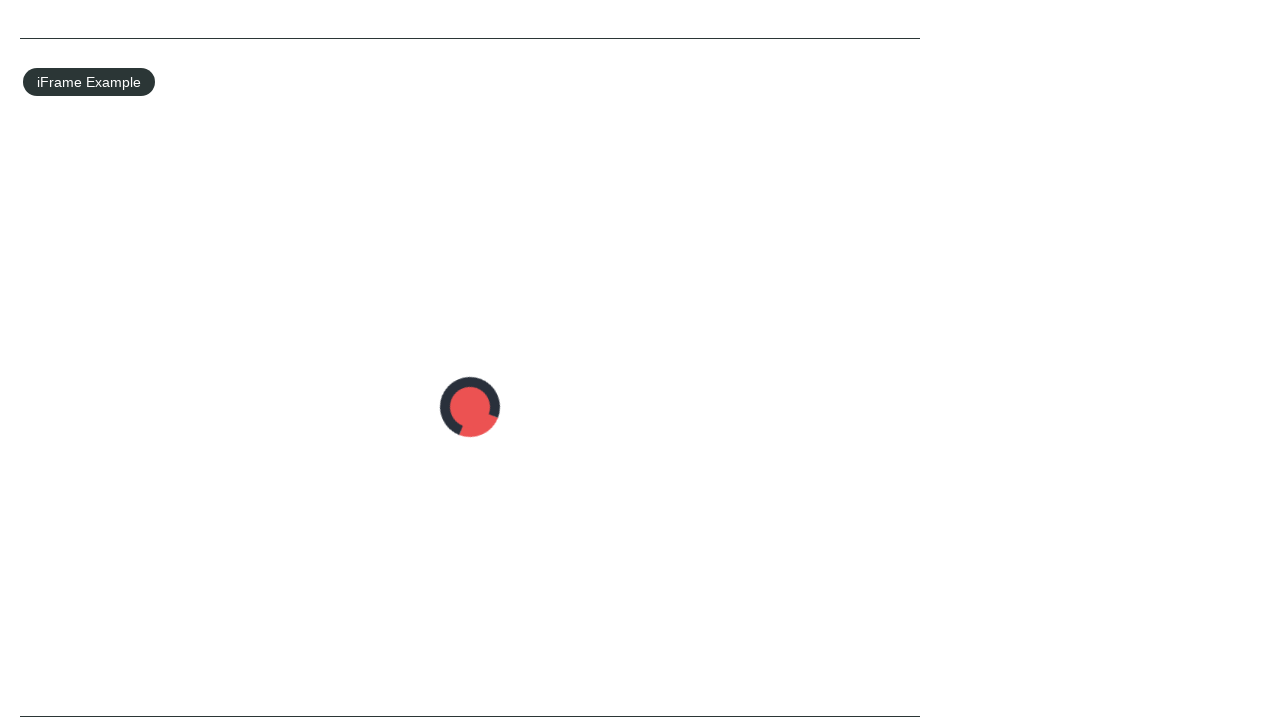